Tests spinner/loading functionality by clicking a button to show a spinner, waiting for a table element to become visible, and then clicking an input element within the table.

Starting URL: http://avinashpandeblogsonseleniumautomation.blogspot.com/2018/06/spinner-to-handle-in-selenium.html

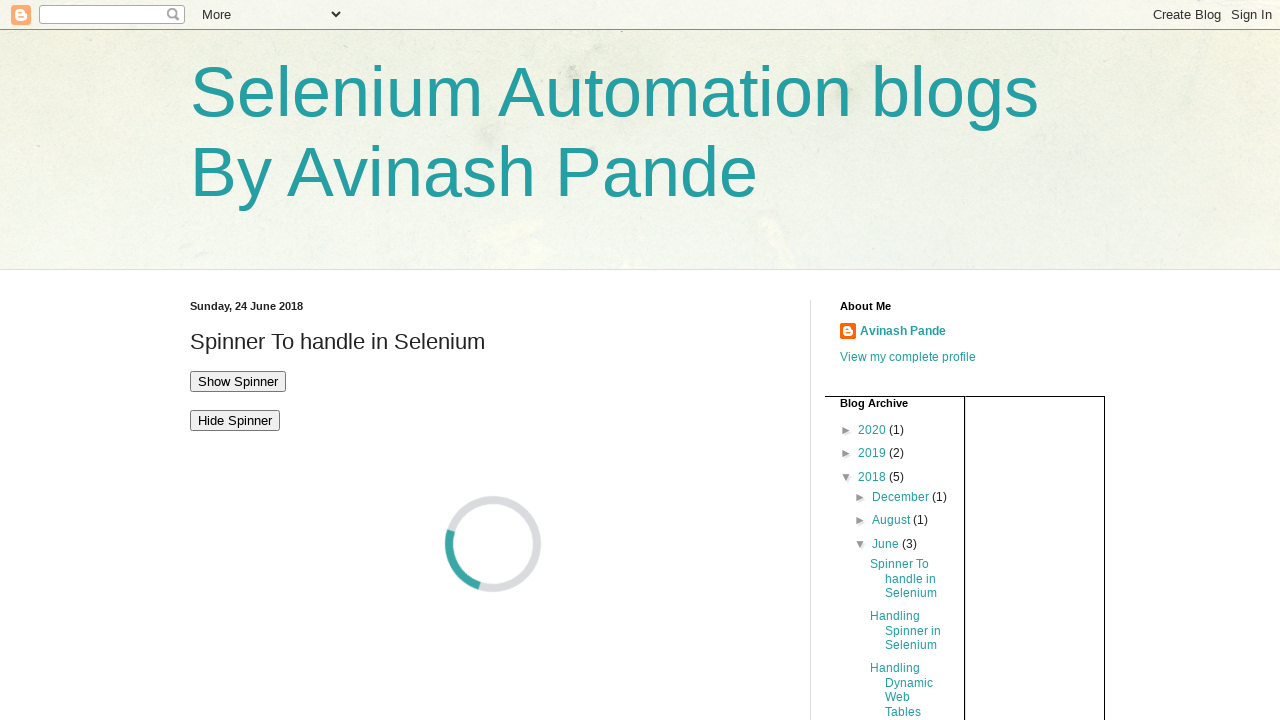

Navigated to spinner/loading test page
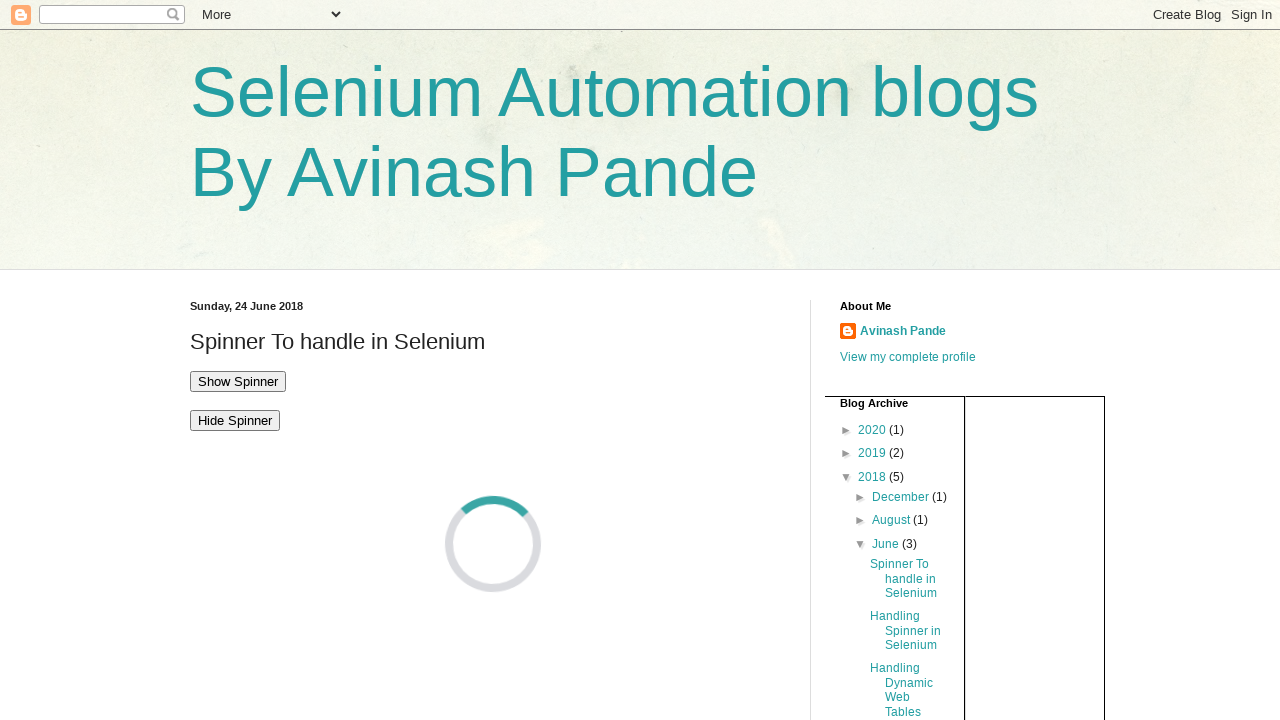

Clicked button to show spinner at (238, 381) on #showspinner
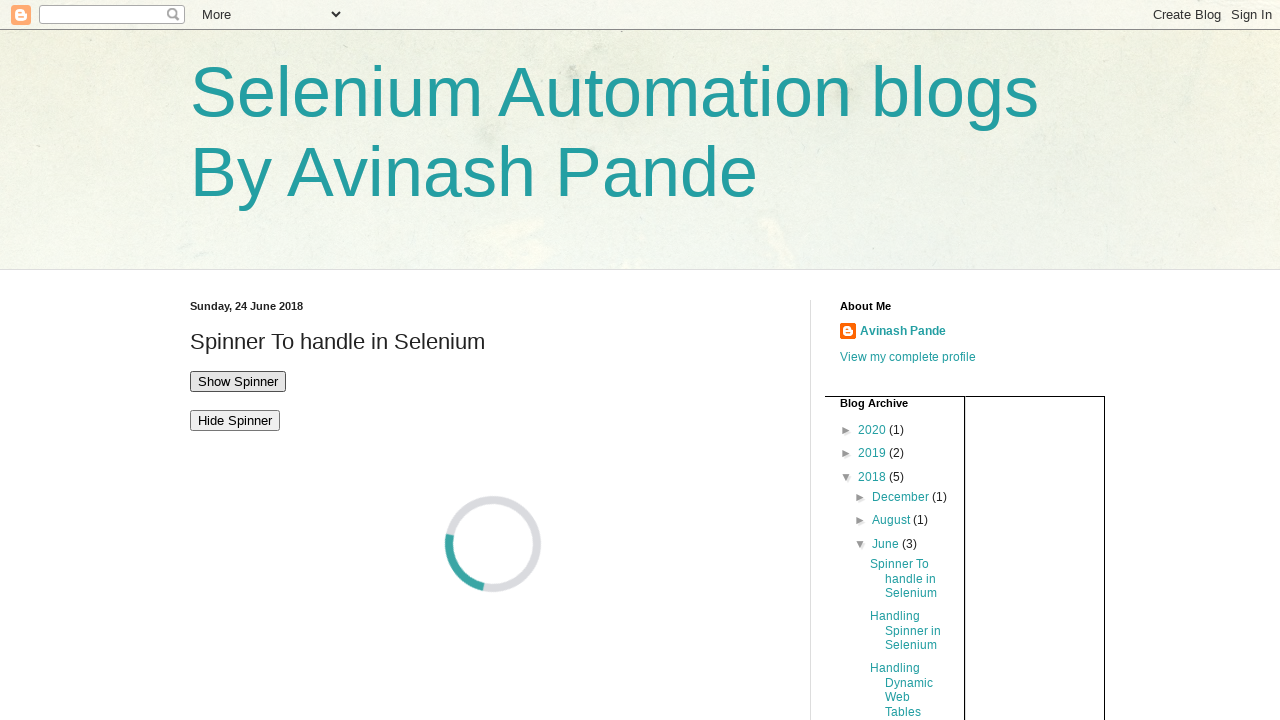

Waited for table element to become visible
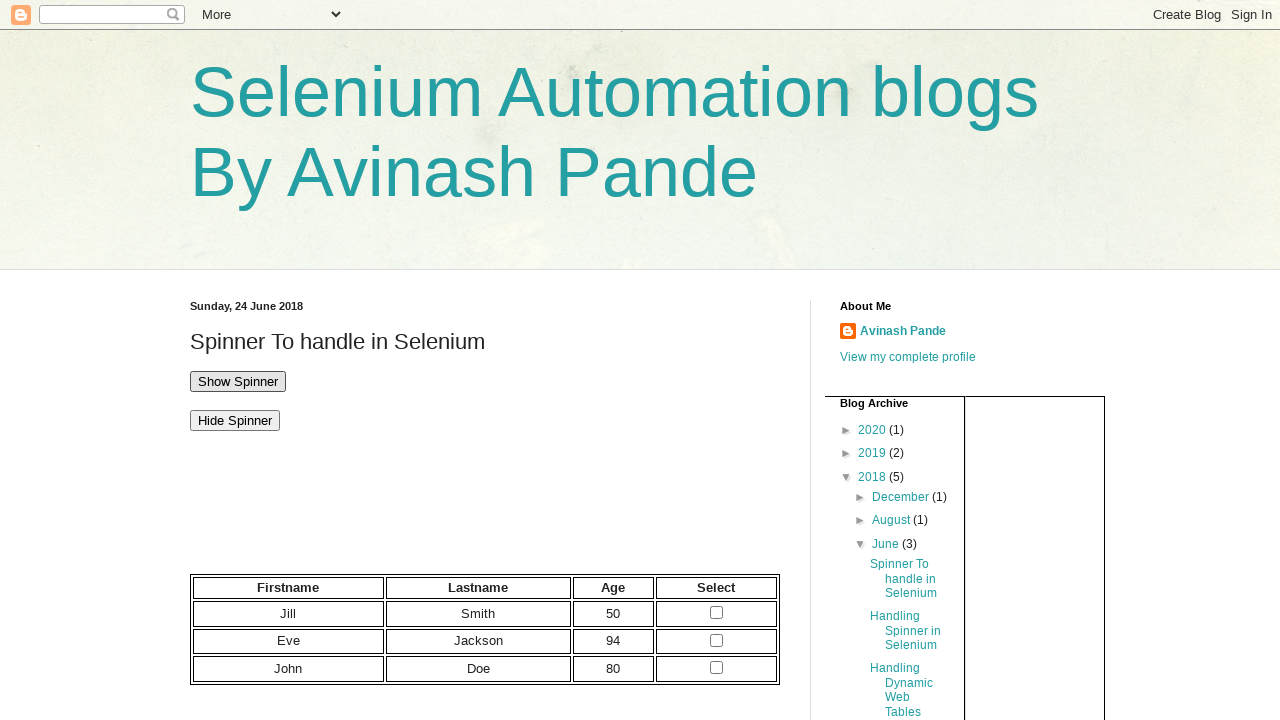

Clicked input element within the table at (717, 613) on xpath=//td/input
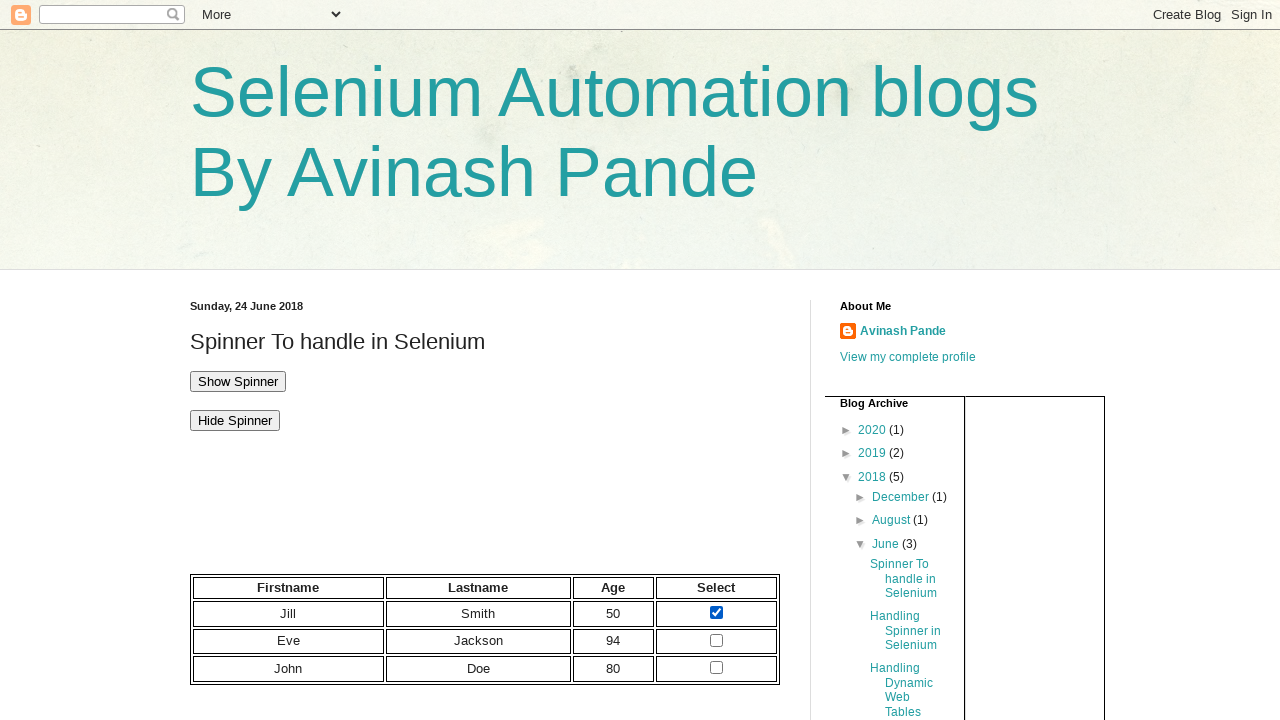

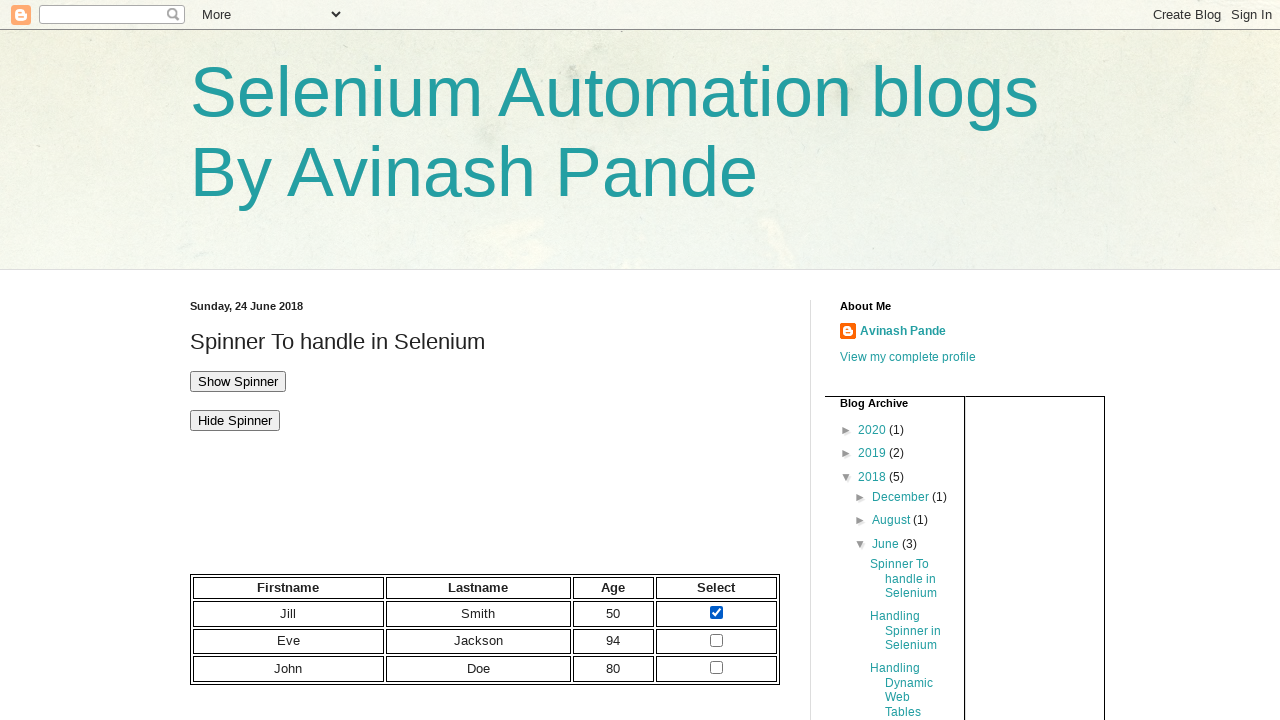